Tests radio button selection on a form by clicking different radio button options using various selector methods

Starting URL: https://formy-project.herokuapp.com/radiobutton

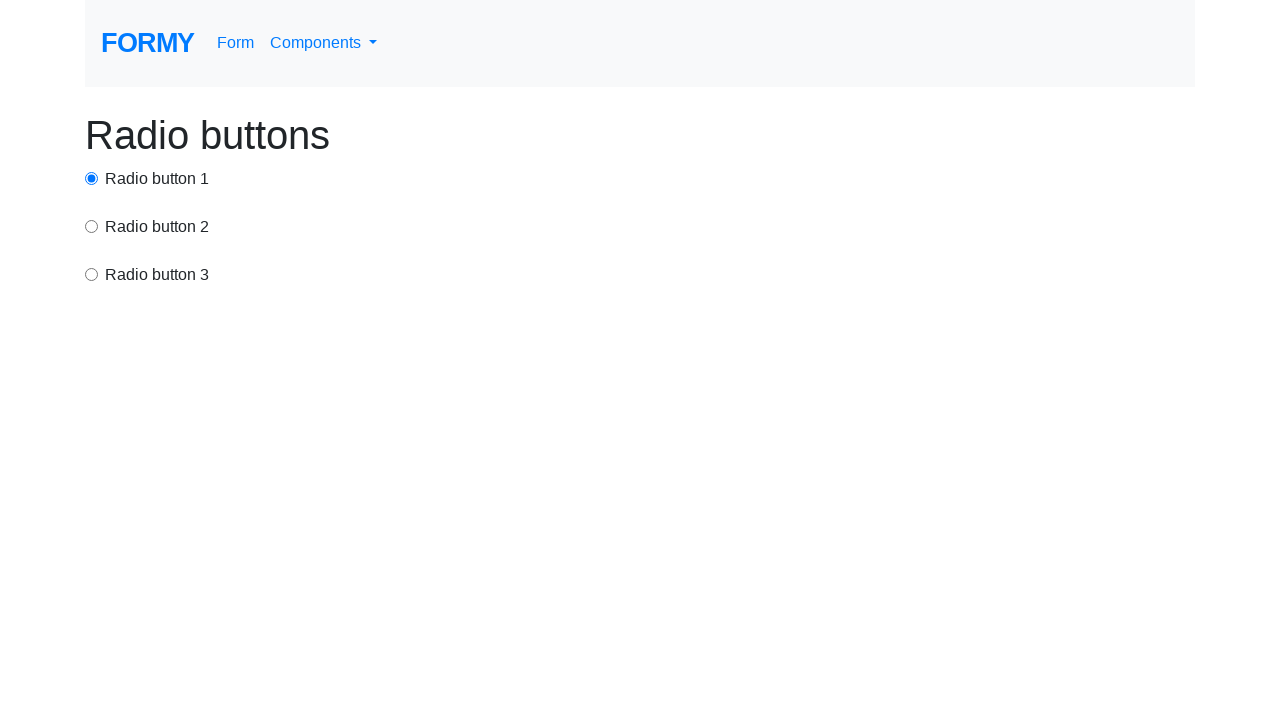

Clicked first radio button using ID selector at (92, 178) on #radio-button-1
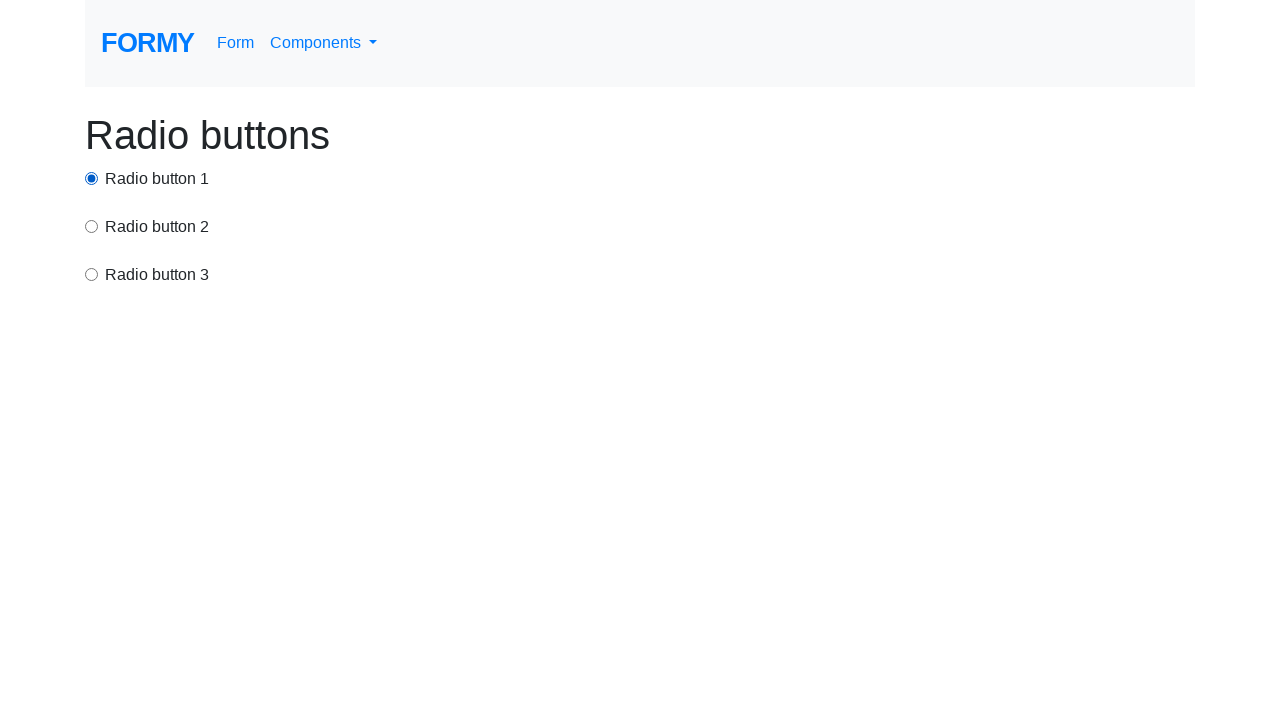

Clicked second radio button using CSS value attribute selector at (92, 226) on input[value='option2']
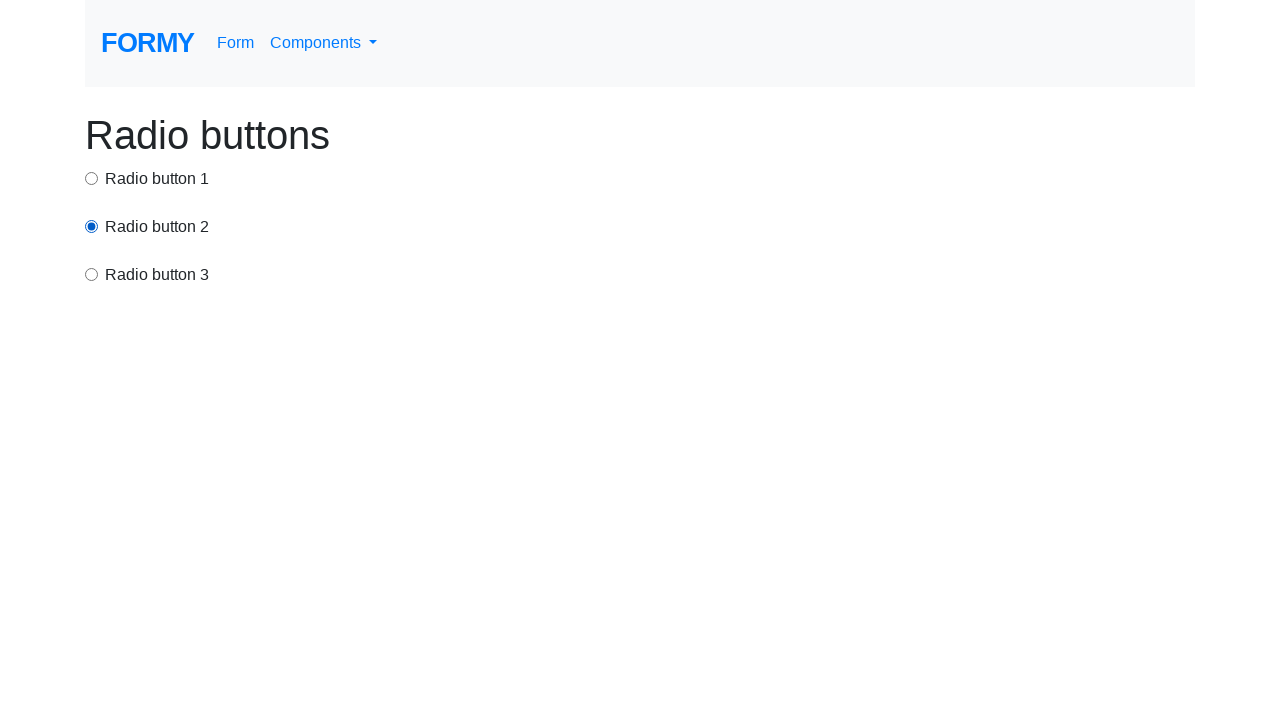

Clicked third radio button's label using XPath selector at (157, 275) on xpath=/html/body/div/div[3]/label
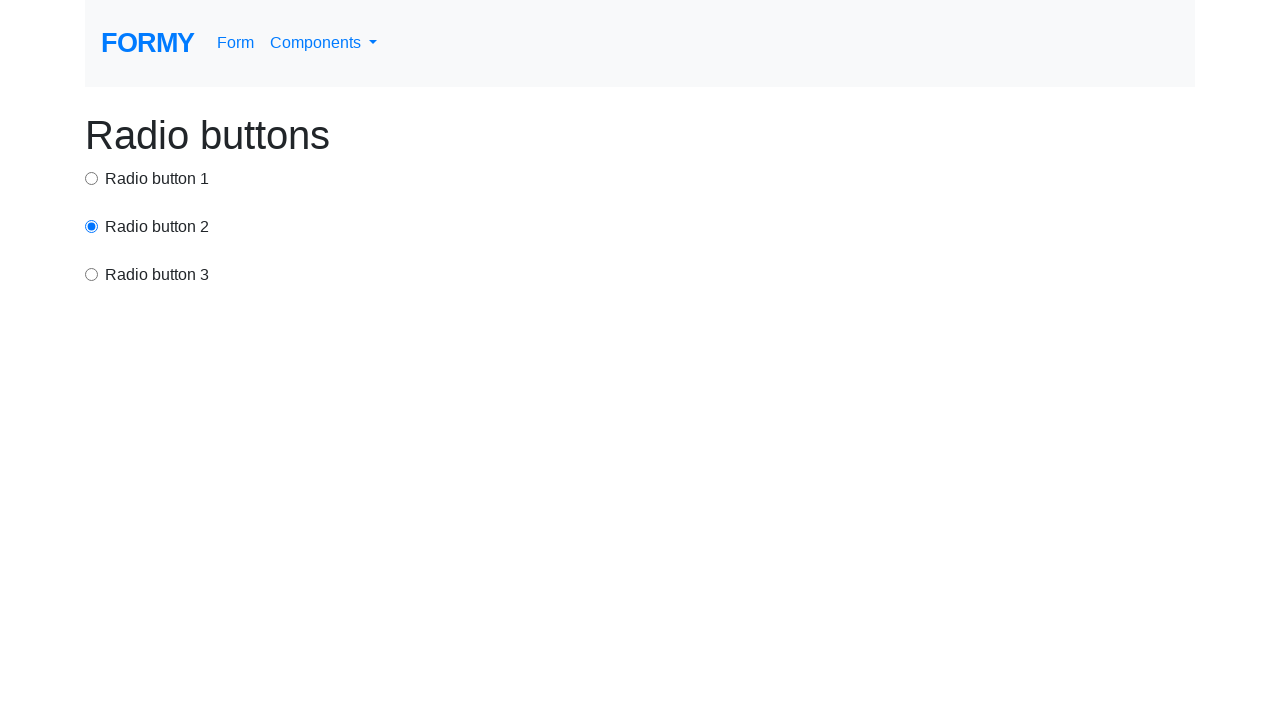

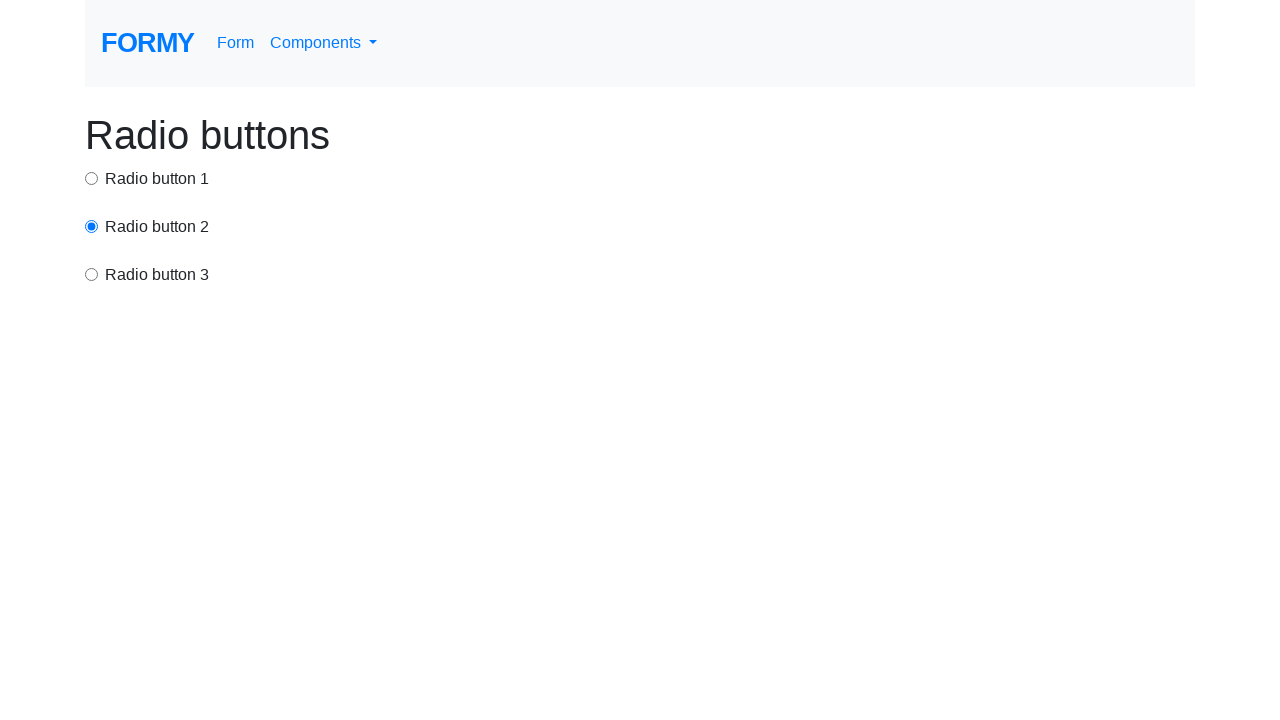